Navigates to Flipkart website in a new tab

Starting URL: https://flipkart.com

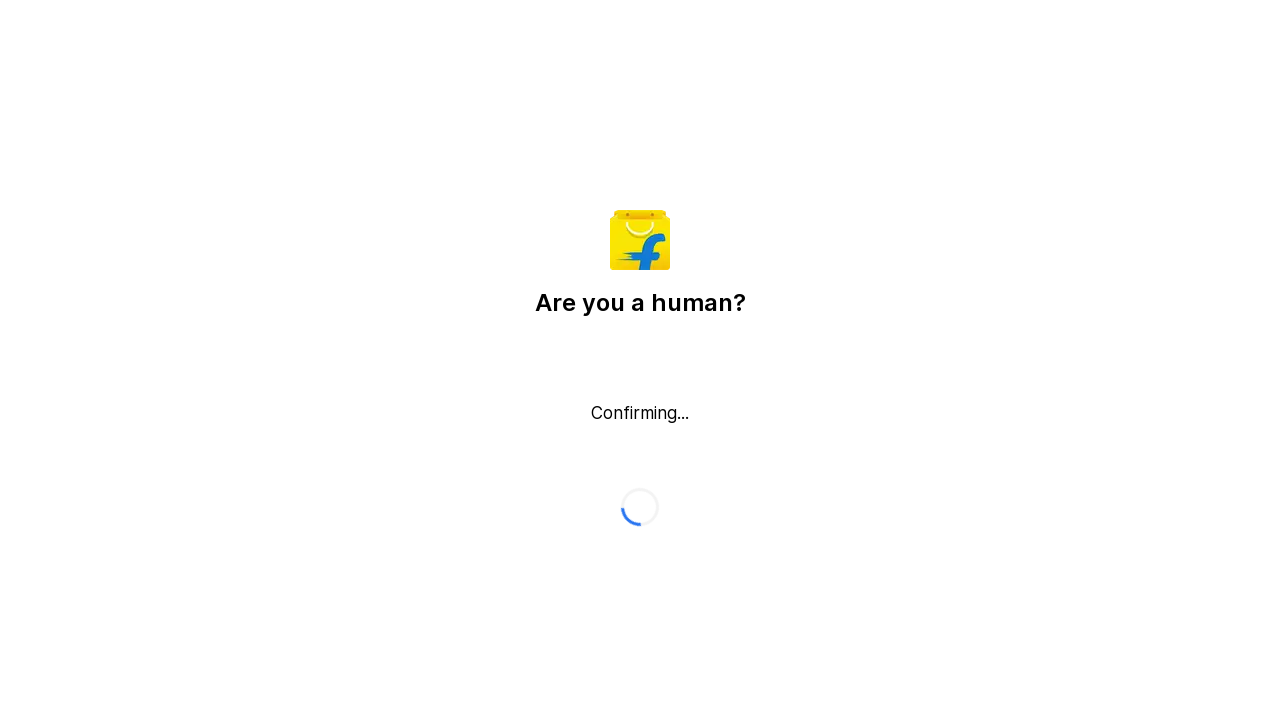

Waited for Flipkart page to load with networkidle state
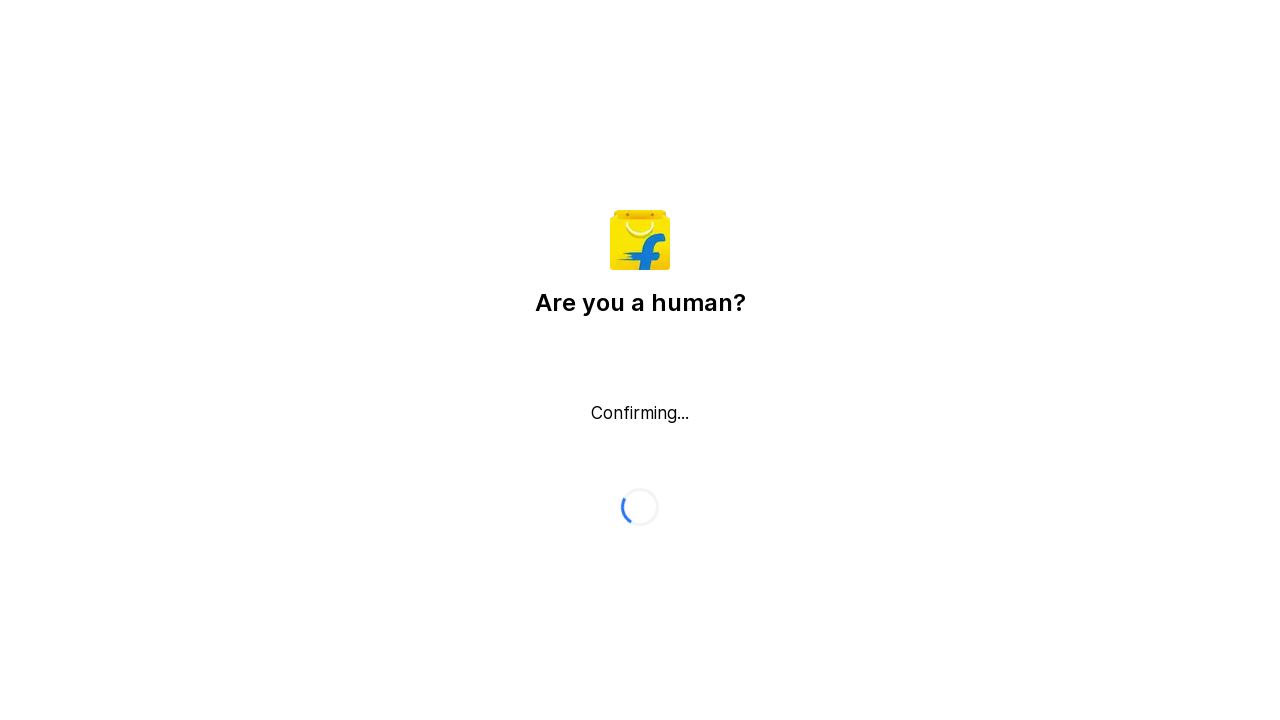

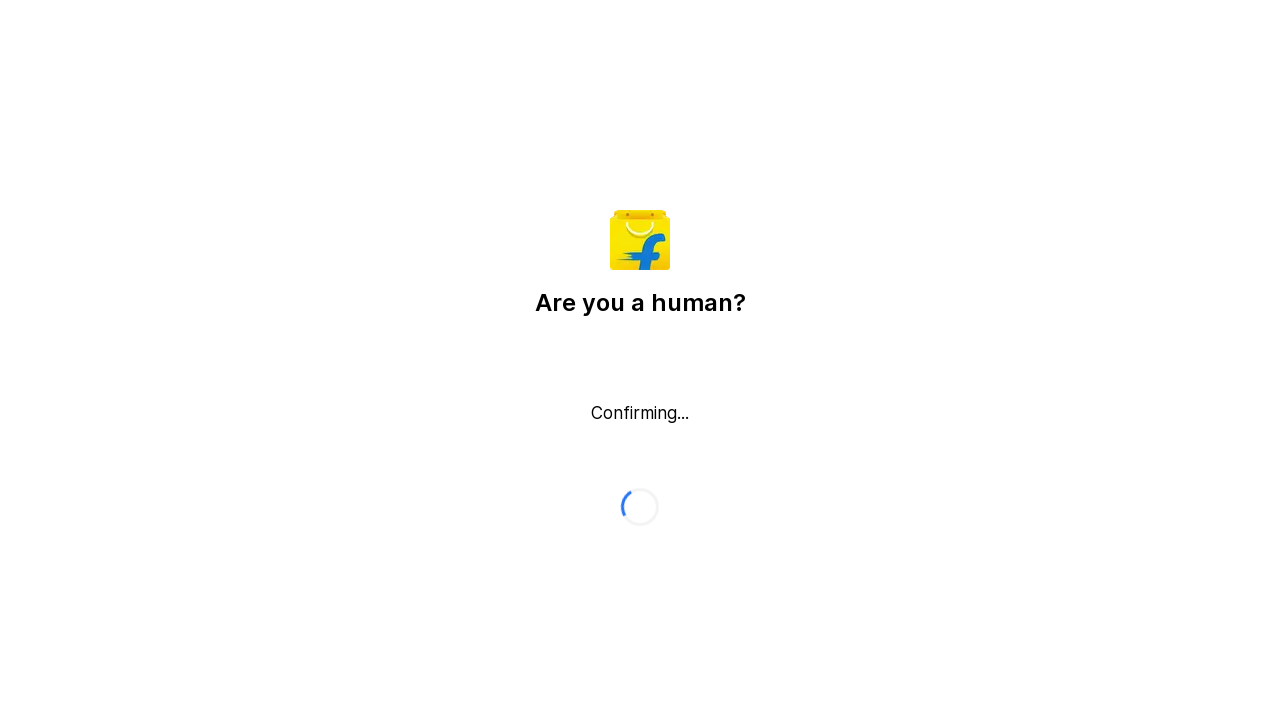